Navigates to Hansot restaurant menu page and clicks the "load more" button repeatedly to expand and display the full menu list, then verifies menu items are visible.

Starting URL: https://www.hsd.co.kr/menu/menu_list#none

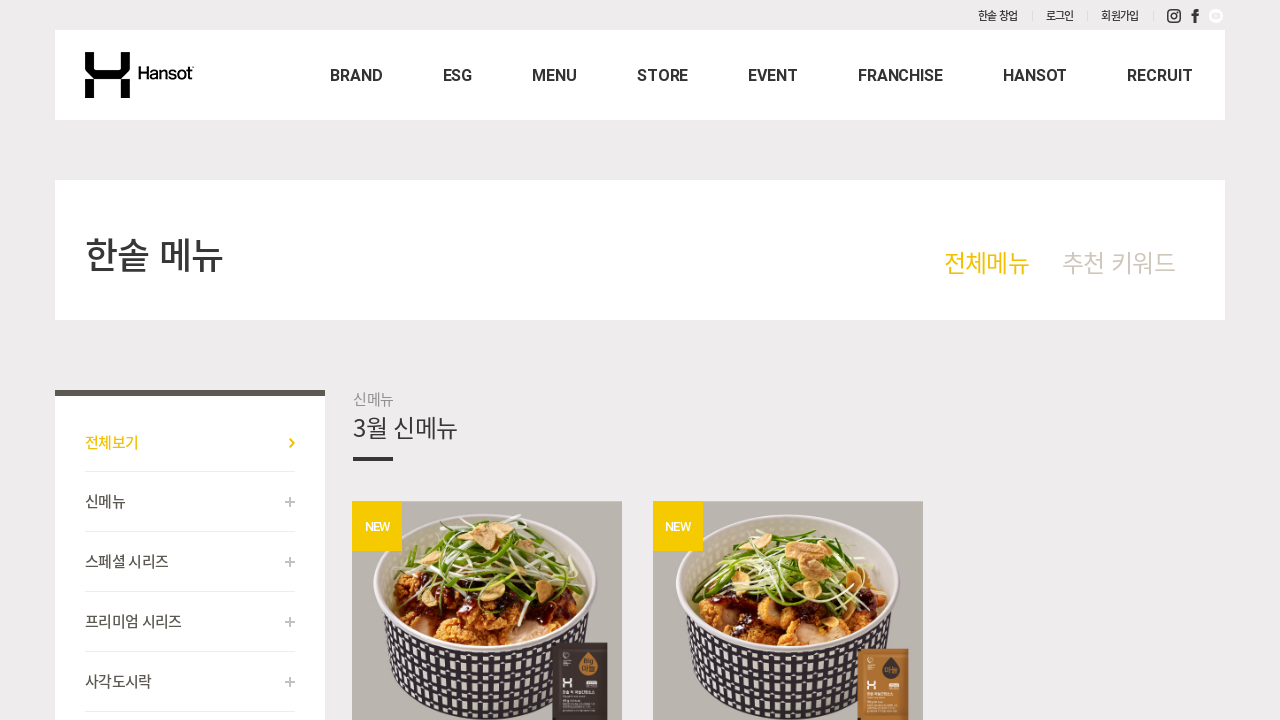

Waited for menu item titles to load
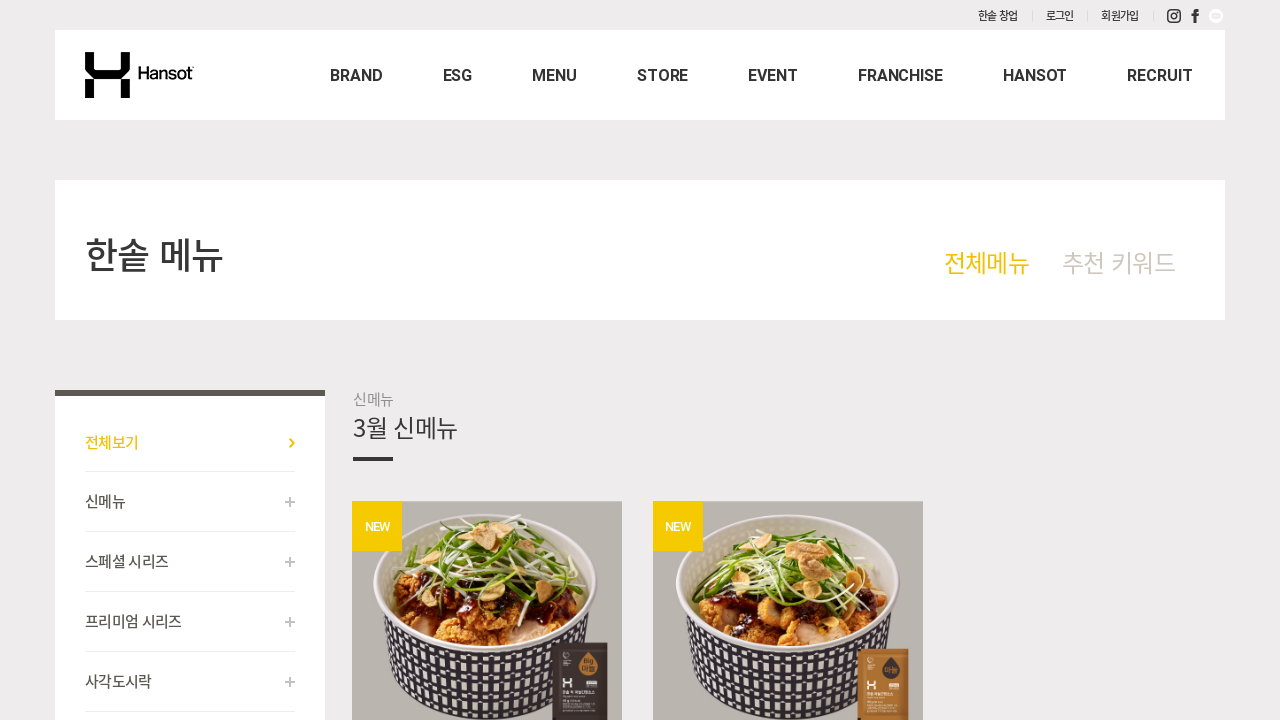

Clicked 'load more' button (attempt 1) at (788, 361) on a.c_05
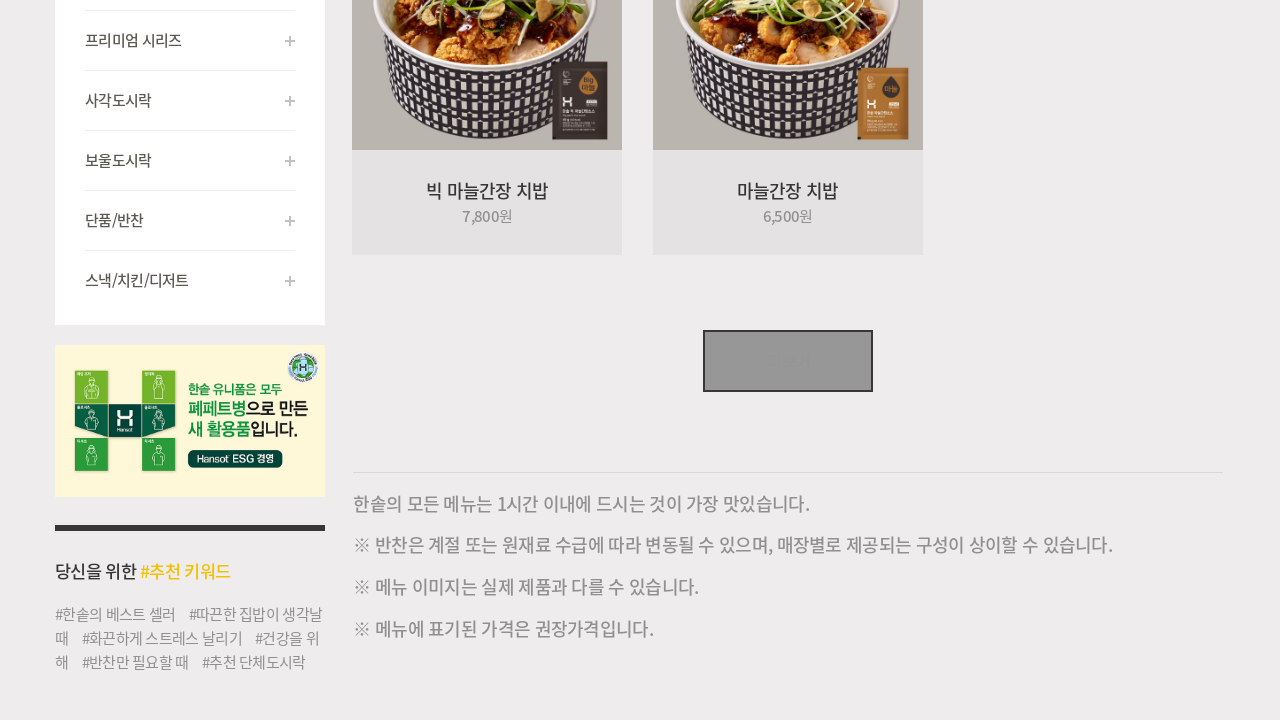

Waited 2 seconds for new menu items to load
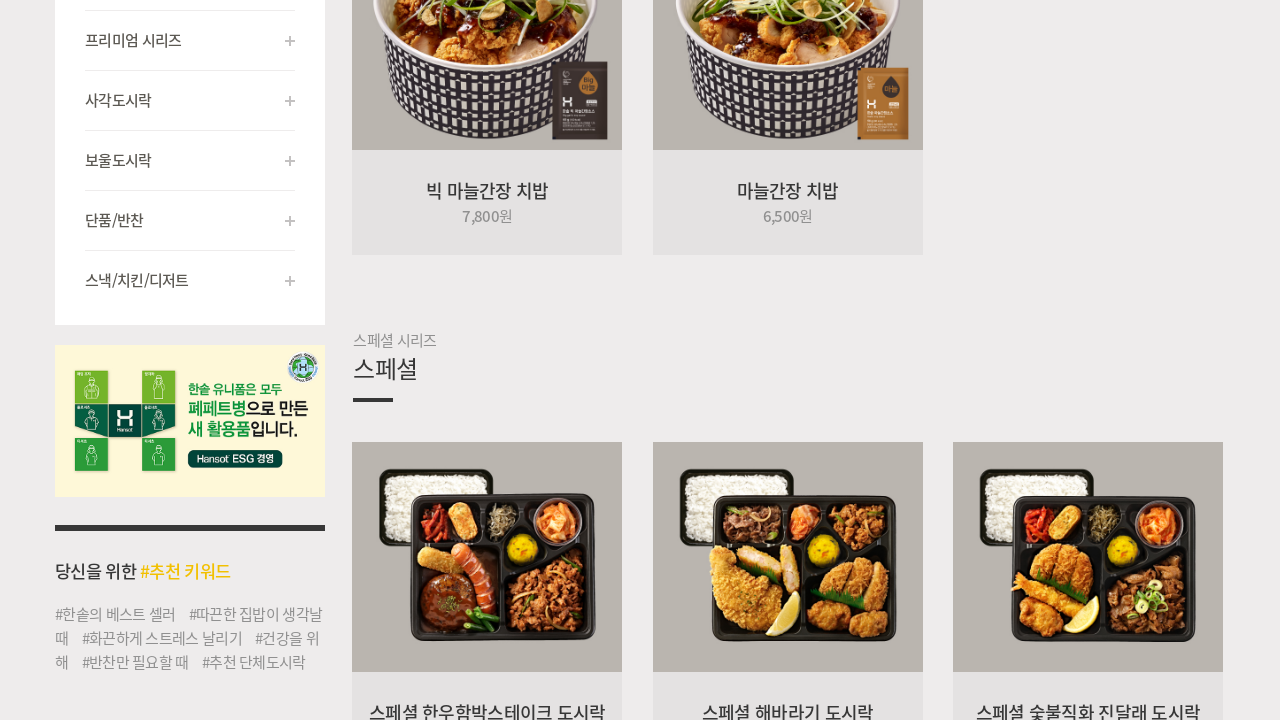

Clicked 'load more' button (attempt 2) at (788, 361) on a.c_05
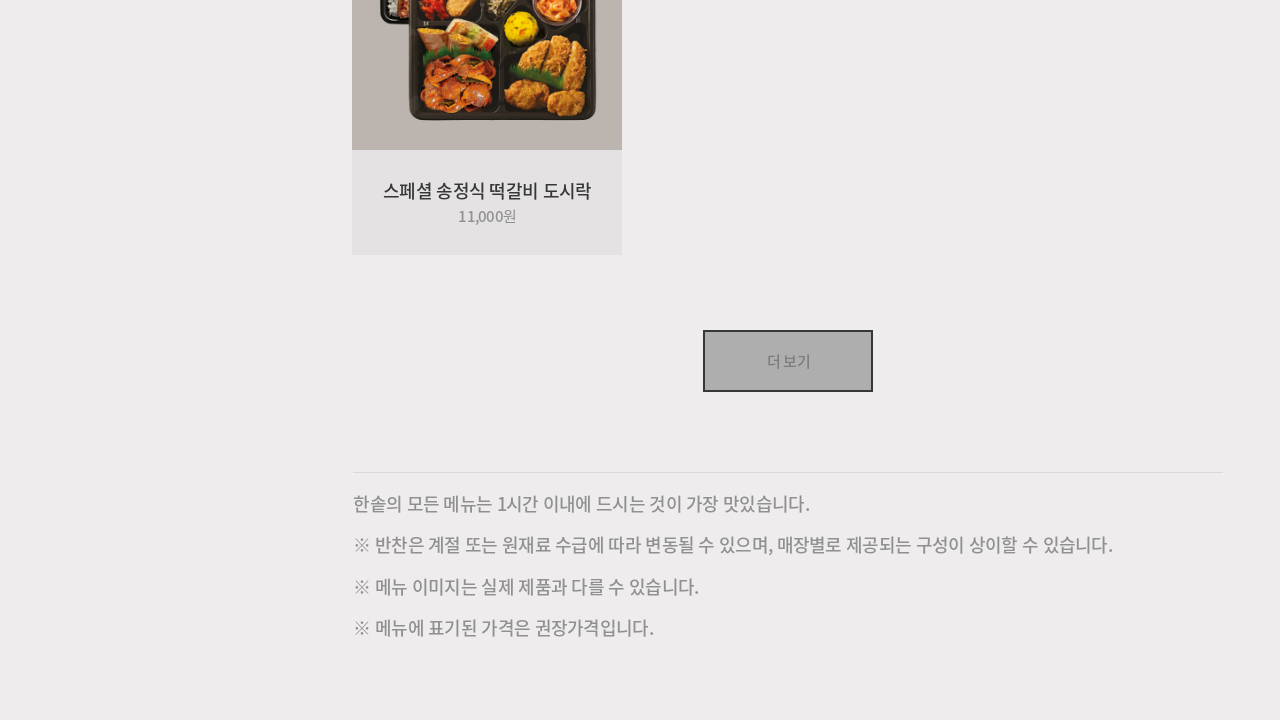

Waited 2 seconds for new menu items to load
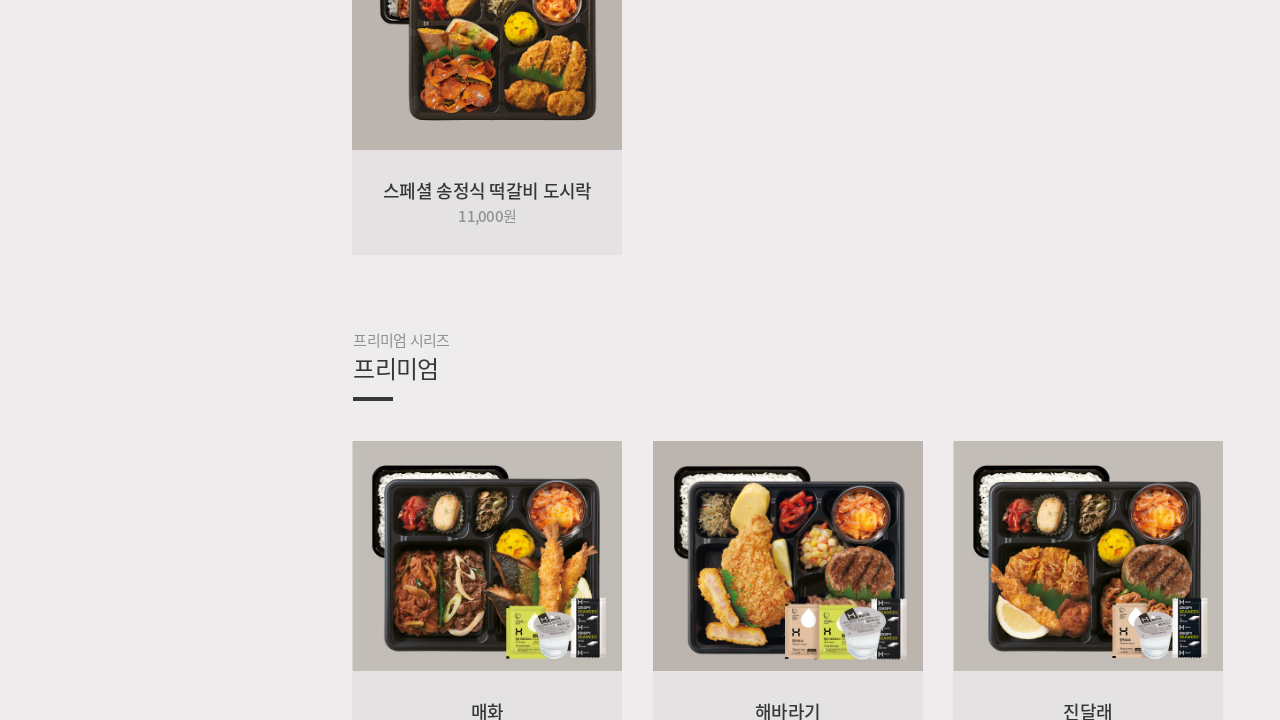

Clicked 'load more' button (attempt 3) at (788, 360) on a.c_05
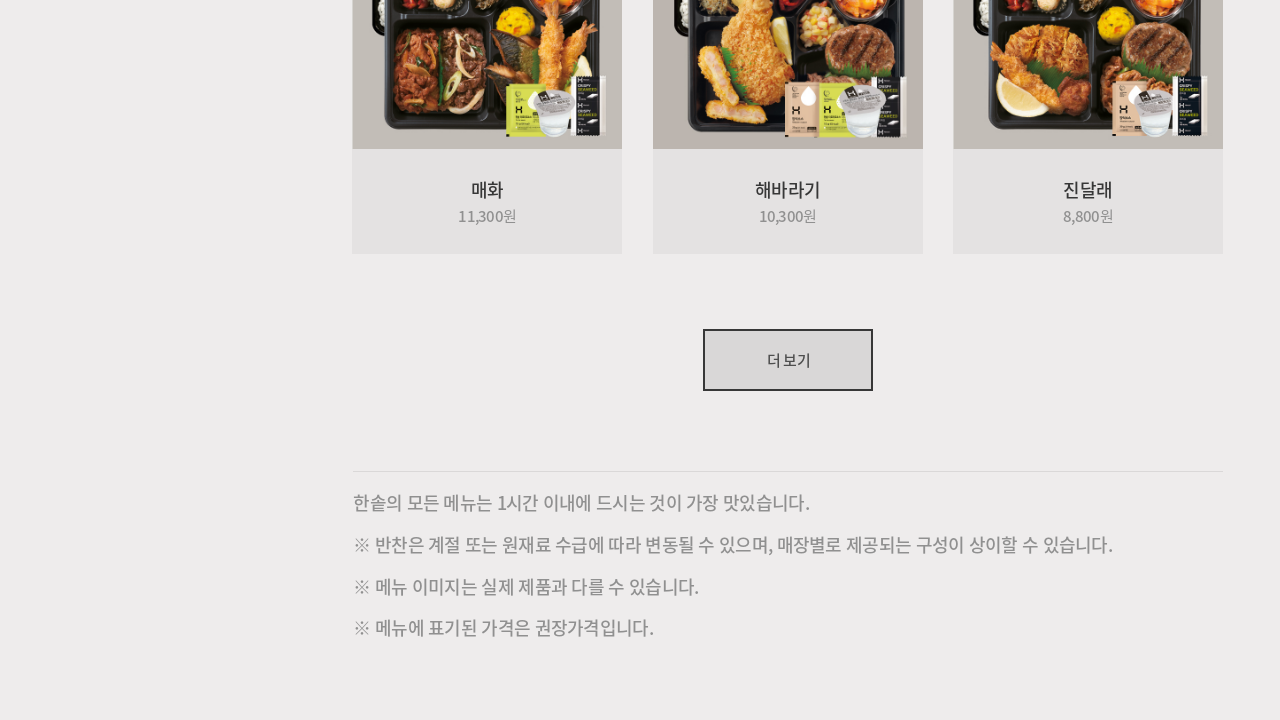

Waited 2 seconds for new menu items to load
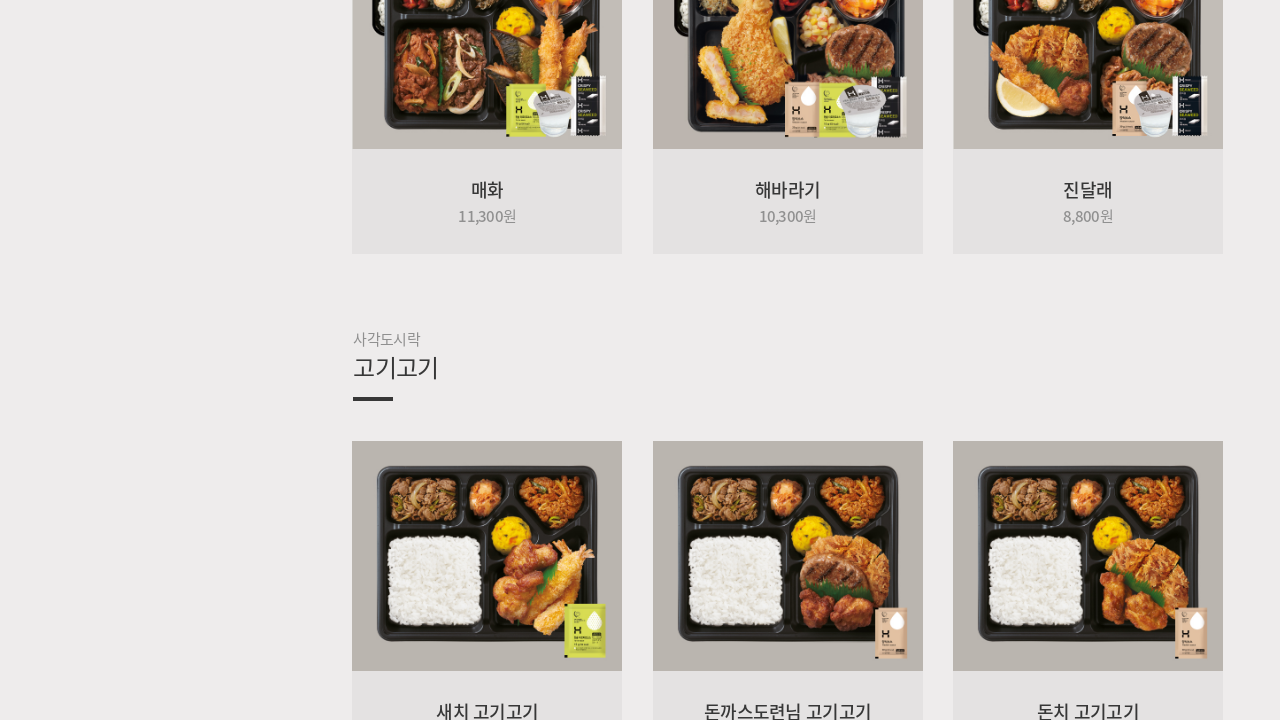

Clicked 'load more' button (attempt 4) at (788, 361) on a.c_05
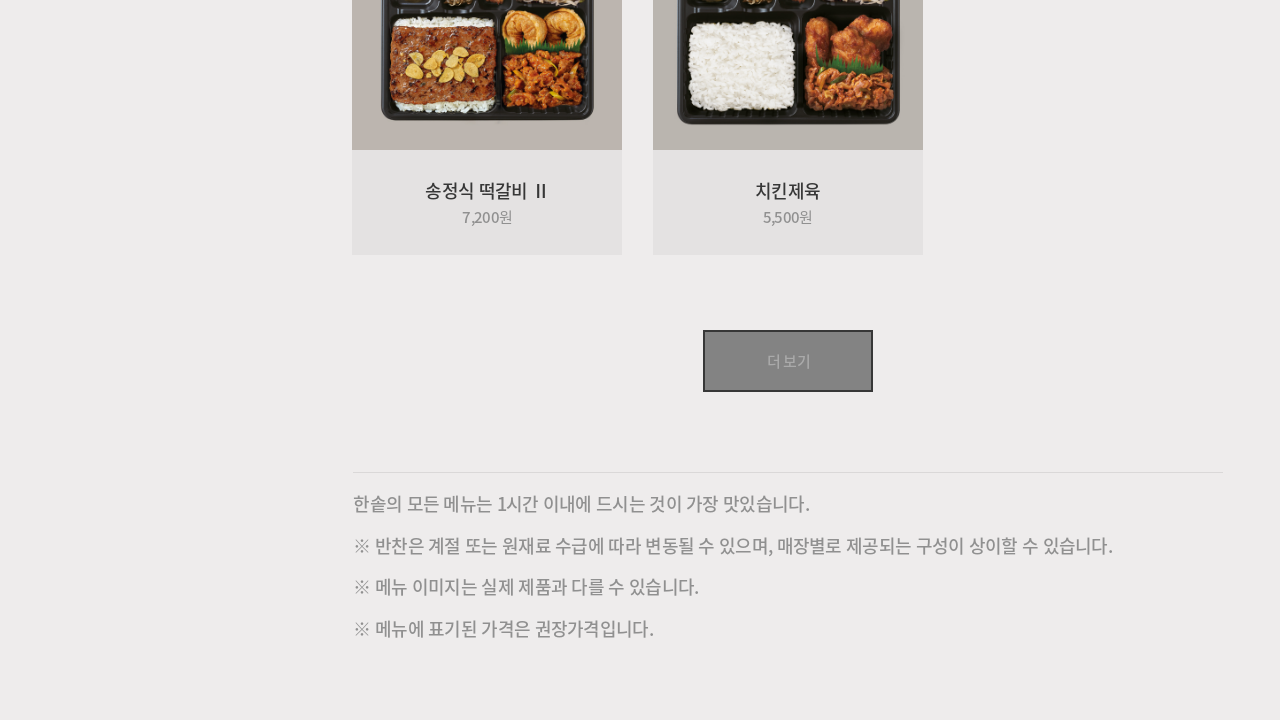

Waited 2 seconds for new menu items to load
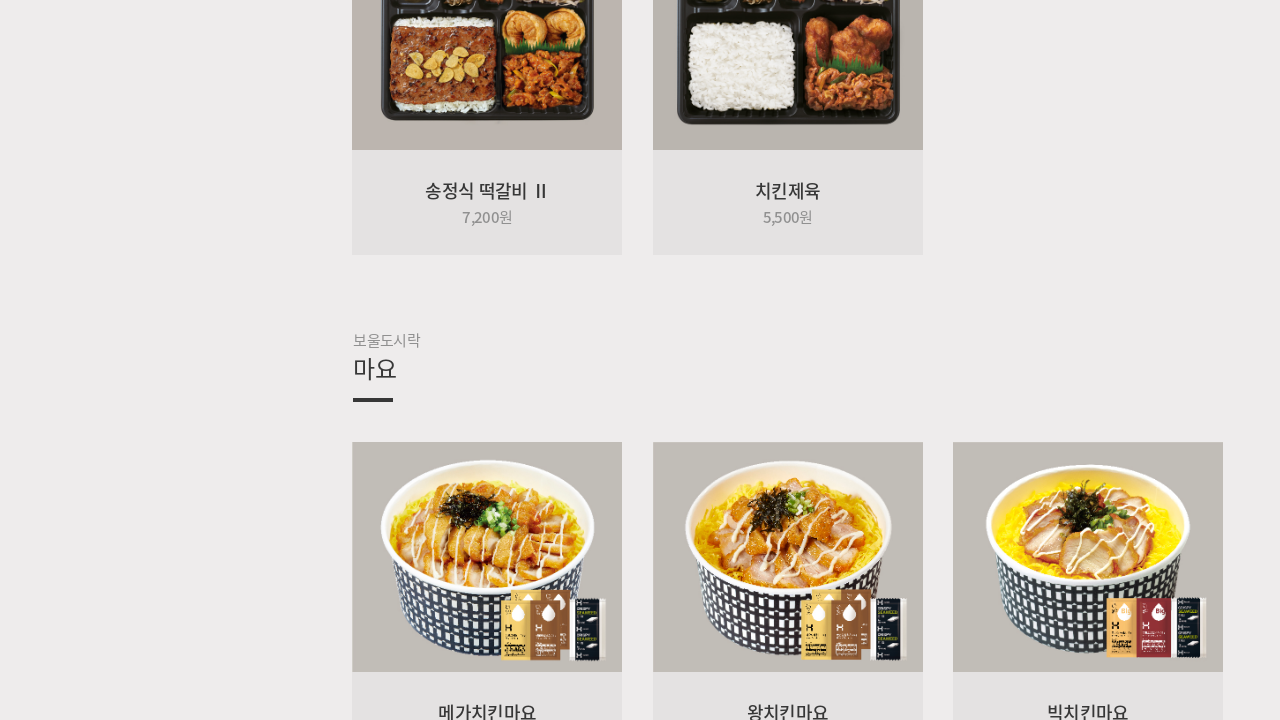

Clicked 'load more' button (attempt 5) at (788, 361) on a.c_05
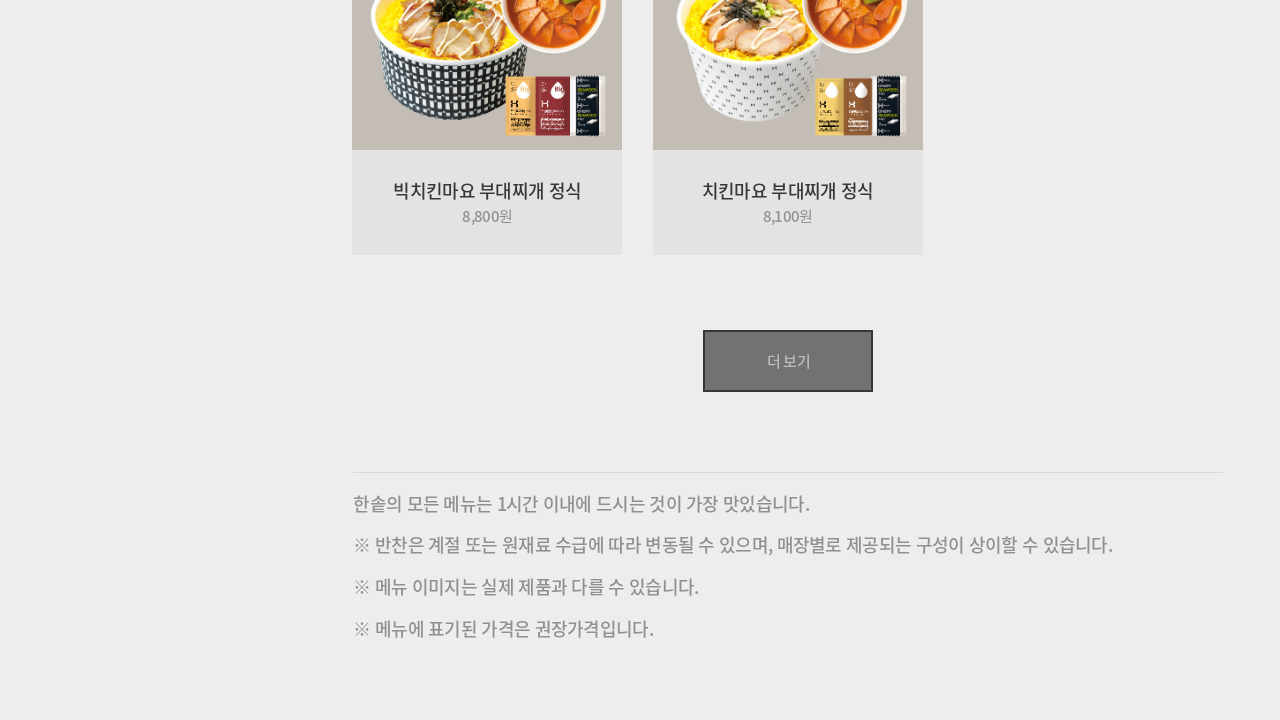

Waited 2 seconds for new menu items to load
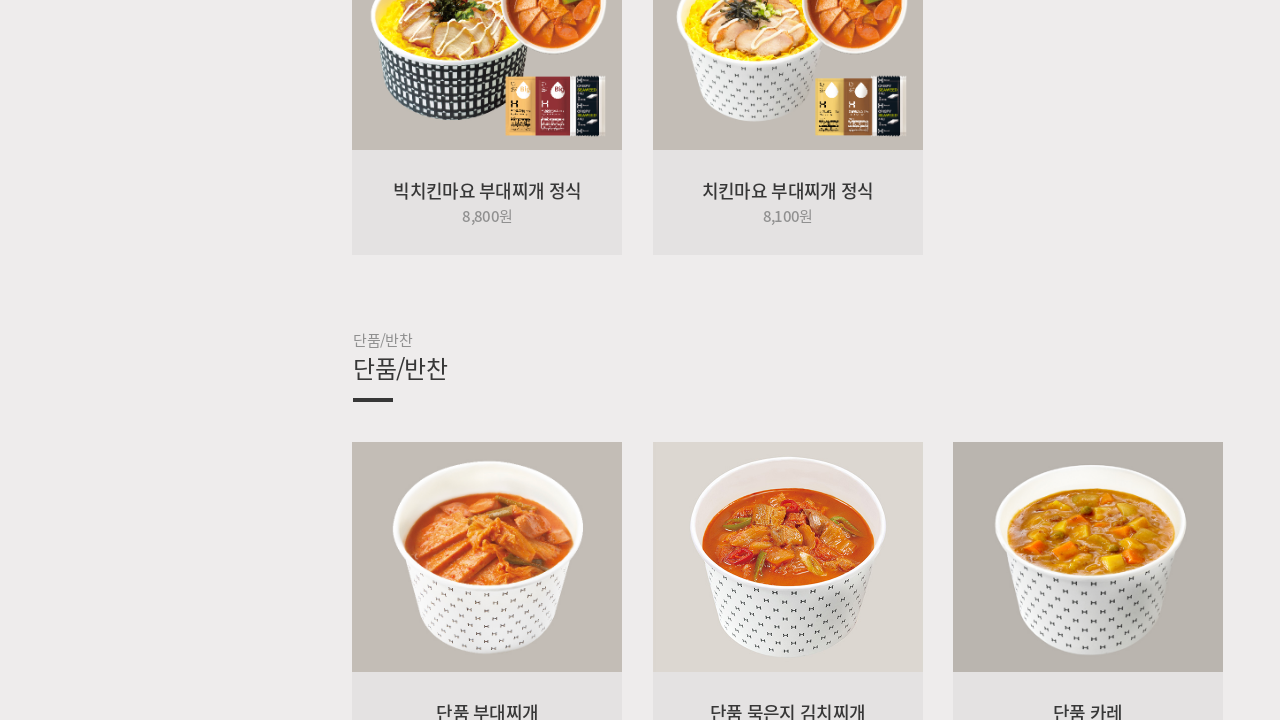

Clicked 'load more' button (attempt 6) at (788, 360) on a.c_05
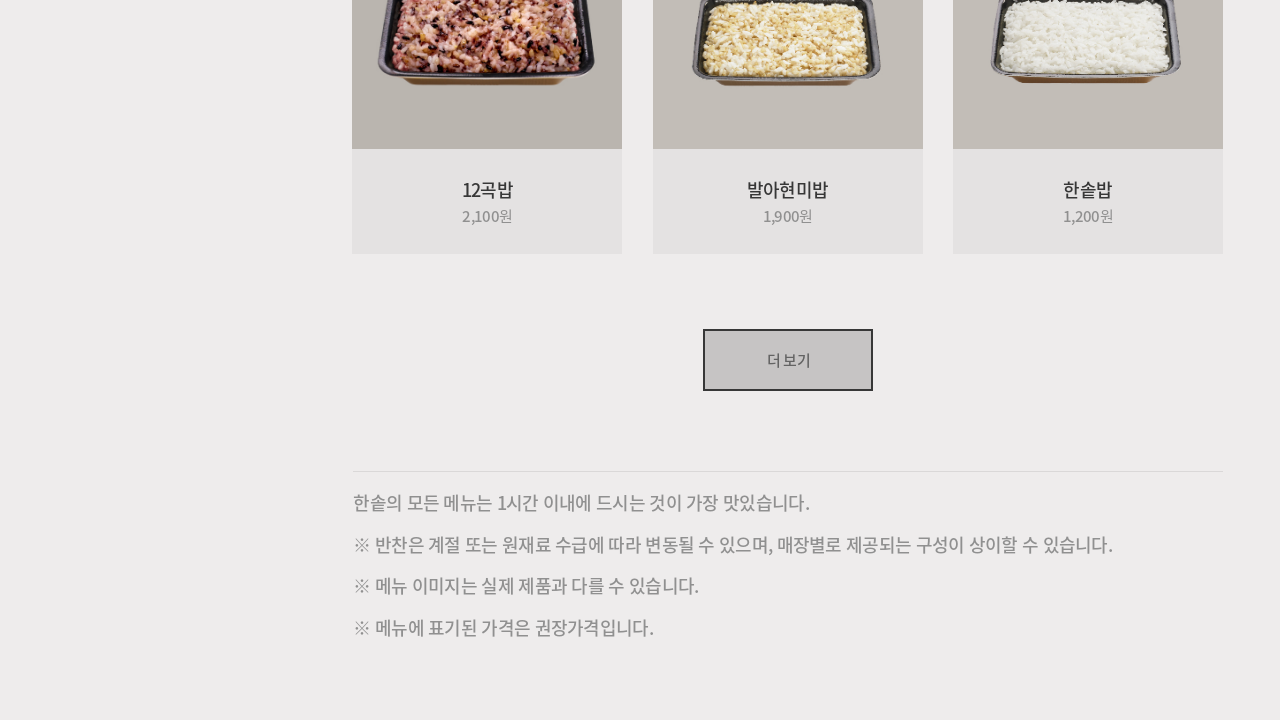

Waited 2 seconds for new menu items to load
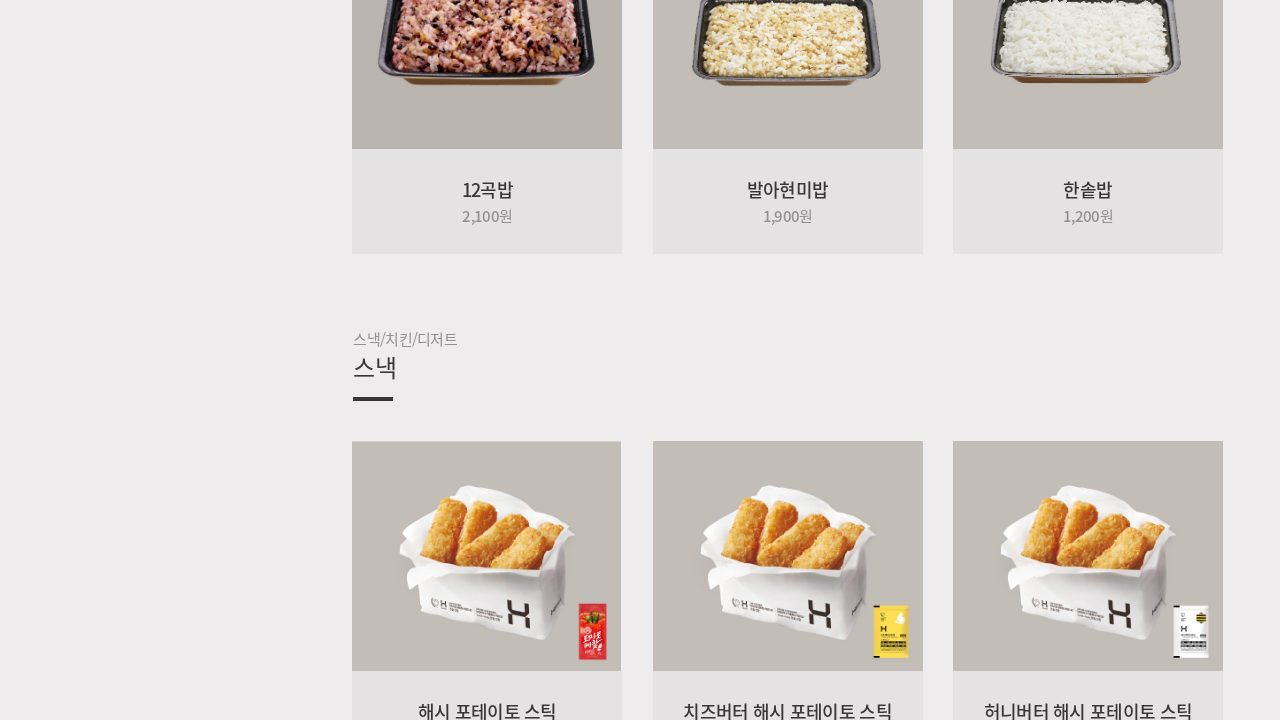

Verified menu item titles are displayed
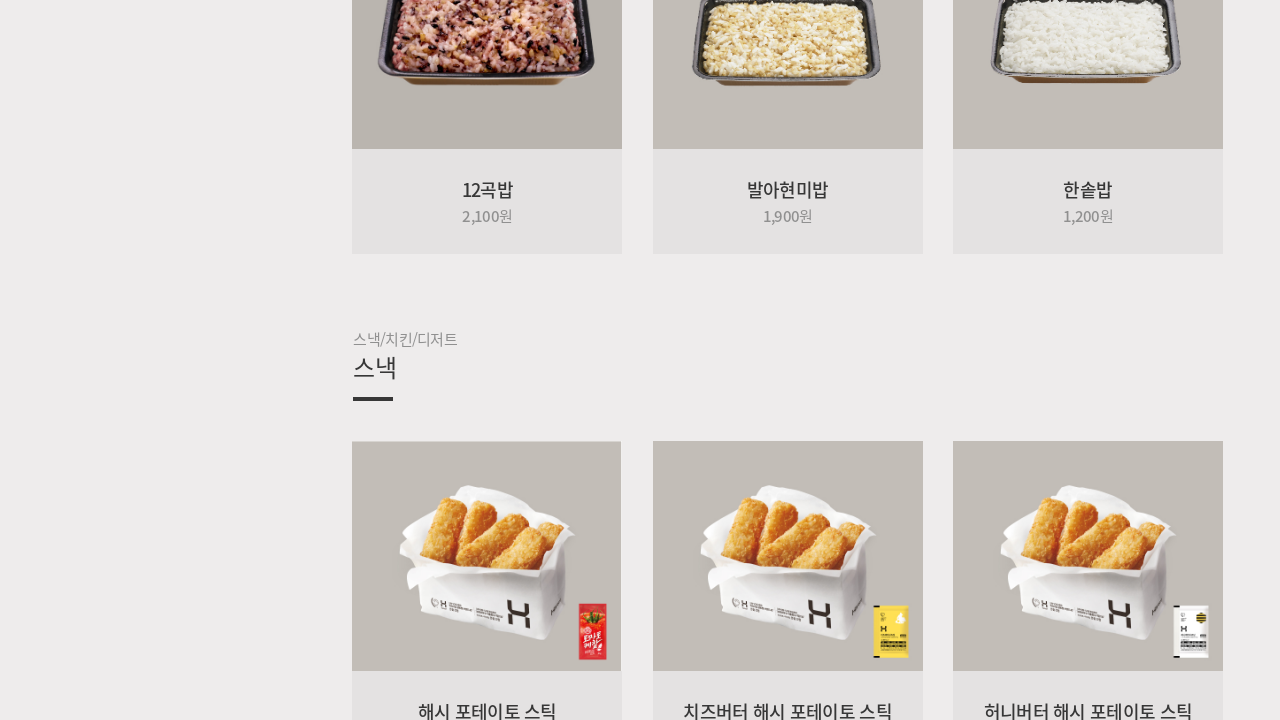

Verified menu item prices are displayed
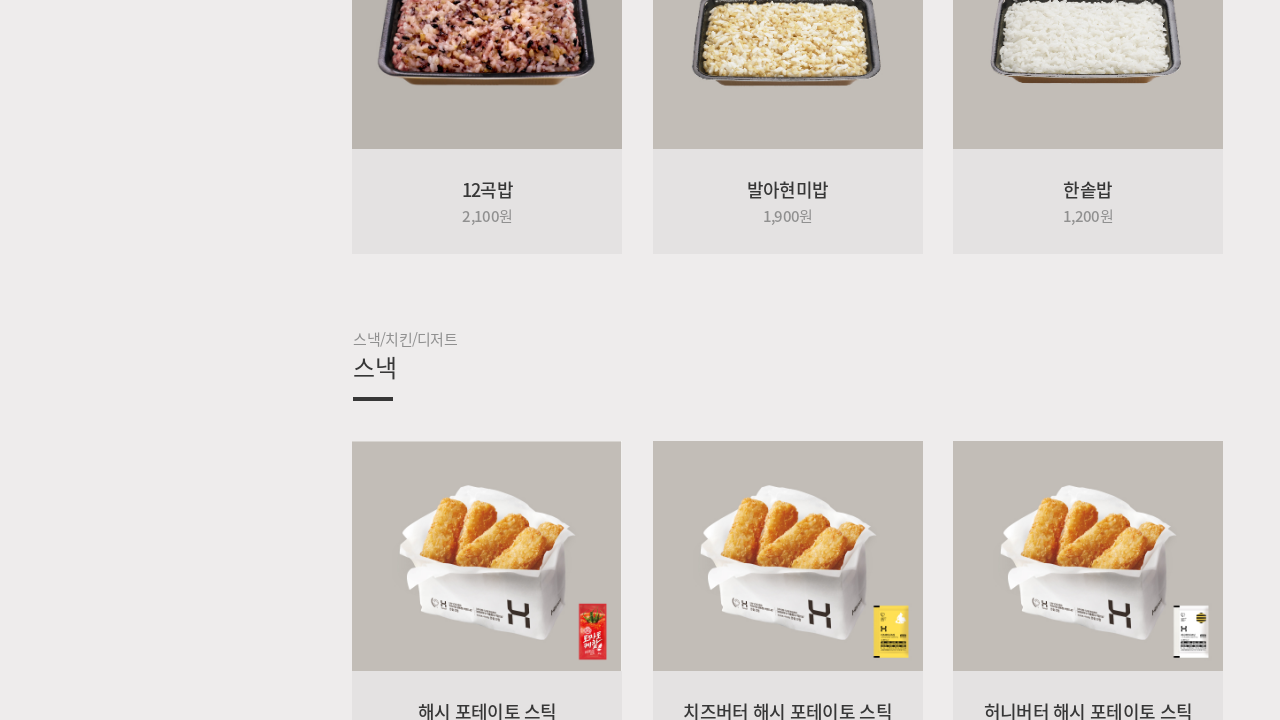

Verified menu item images are displayed
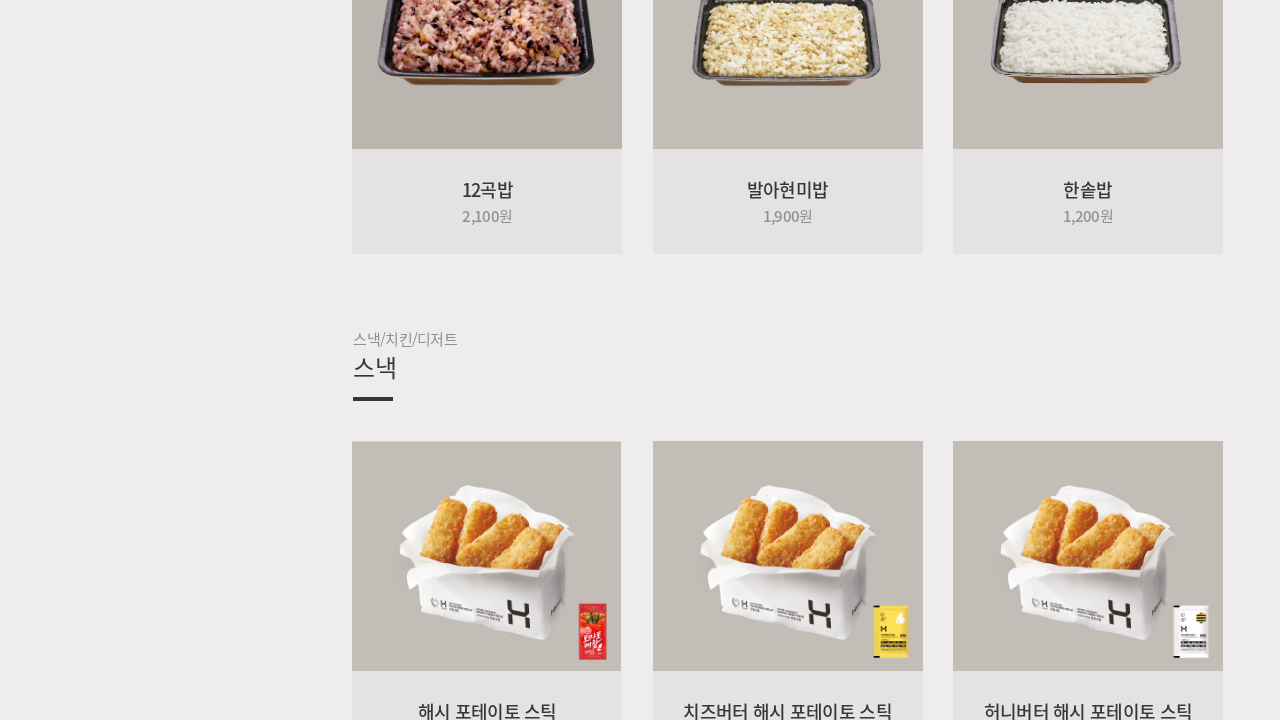

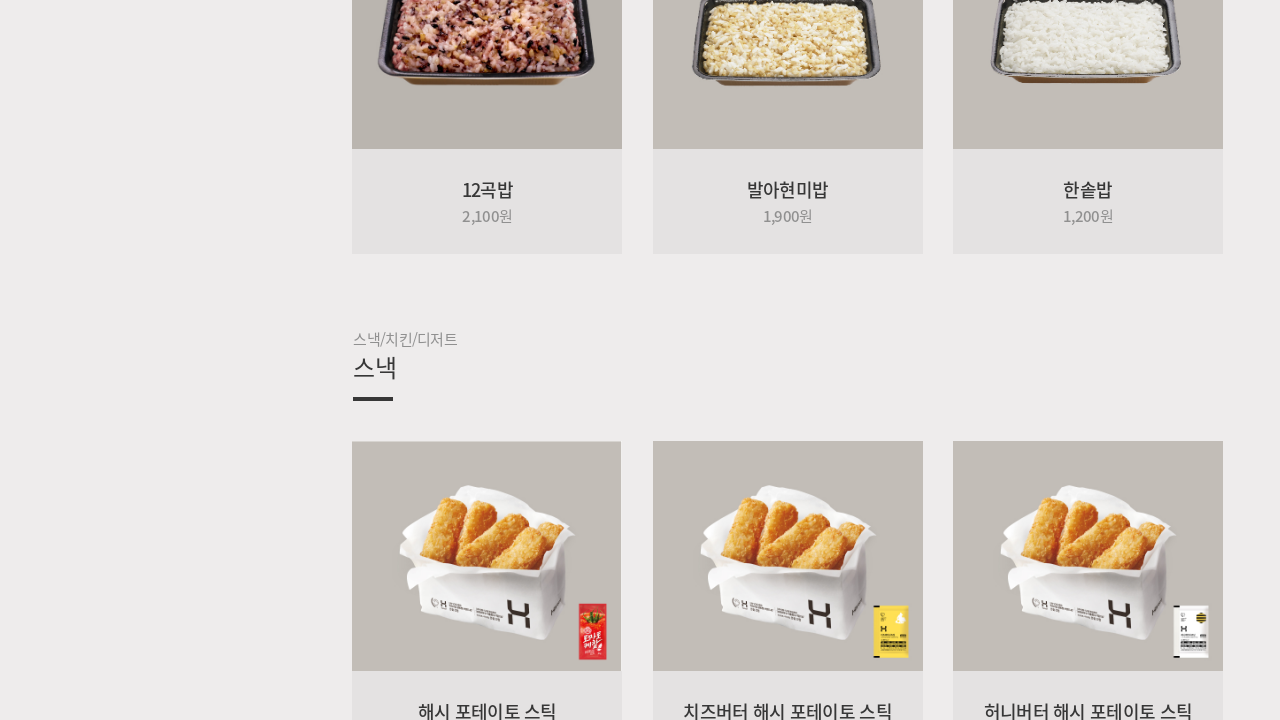